Tests navigation through the-internet.herokuapp.com by clicking A/B Testing link, then navigating to hovers page, hovering over a user avatar, and clicking to view profile

Starting URL: https://the-internet.herokuapp.com/

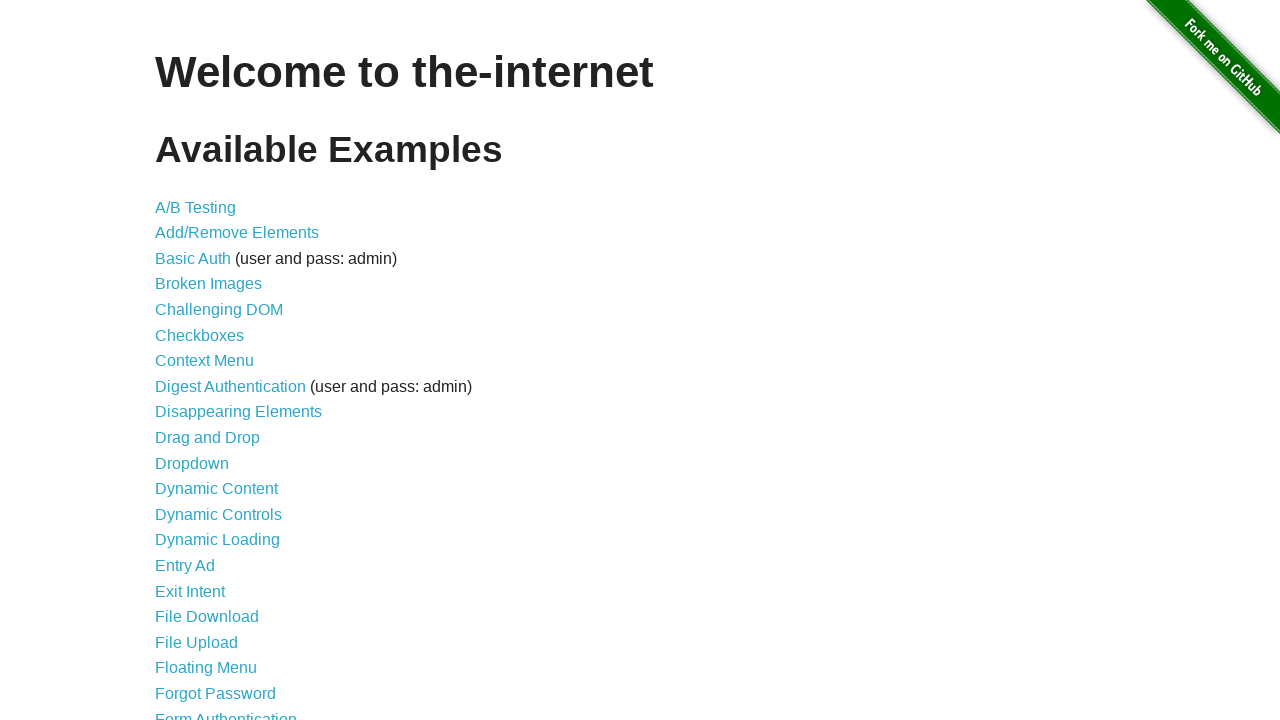

Clicked A/B Testing link at (196, 207) on internal:role=link[name="A/B Testing"i]
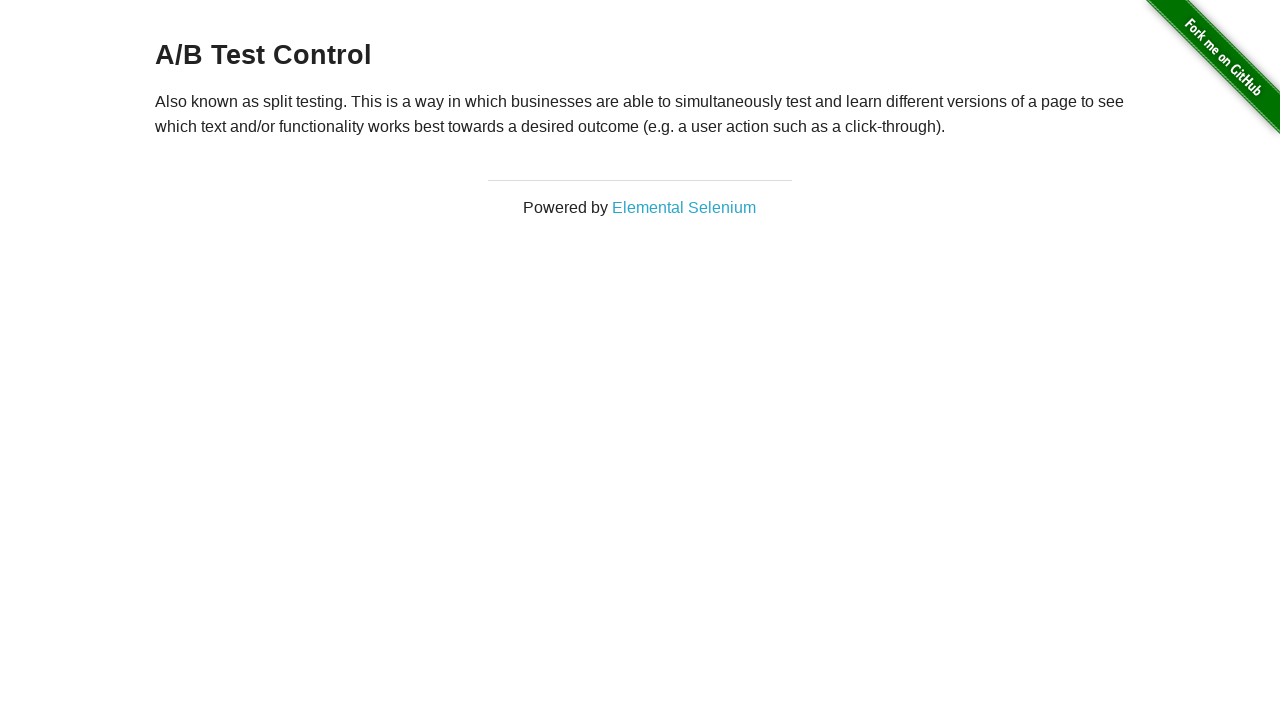

Navigated to hovers page
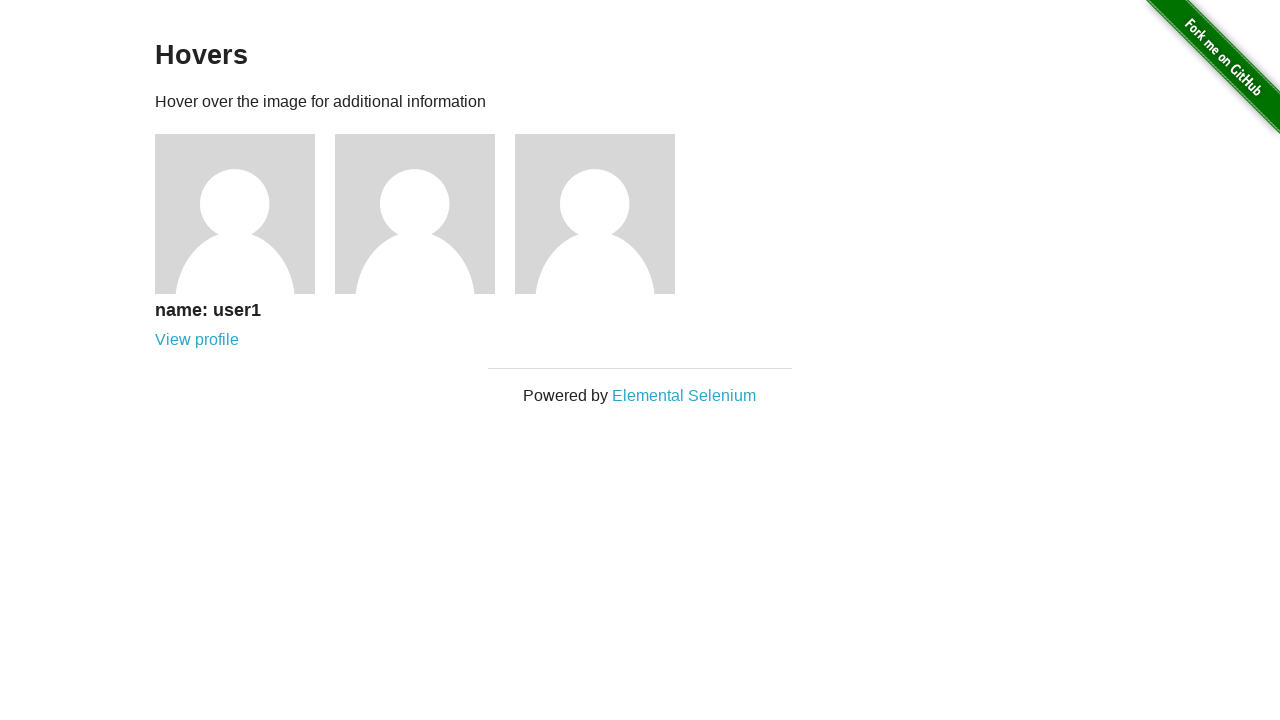

Hovered over first user avatar at (235, 214) on [alt="User Avatar"]
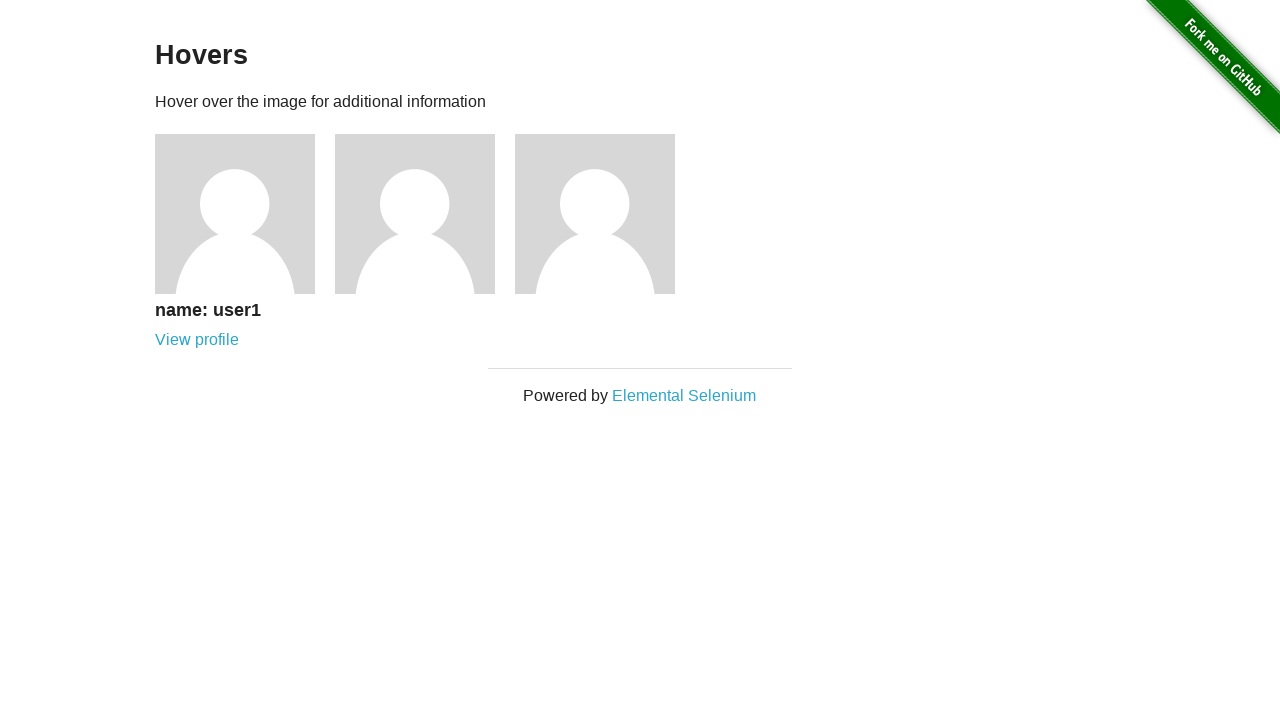

Clicked View profile link to open user profile at (197, 340) on internal:role=link[name="View profile"i] >> nth=0
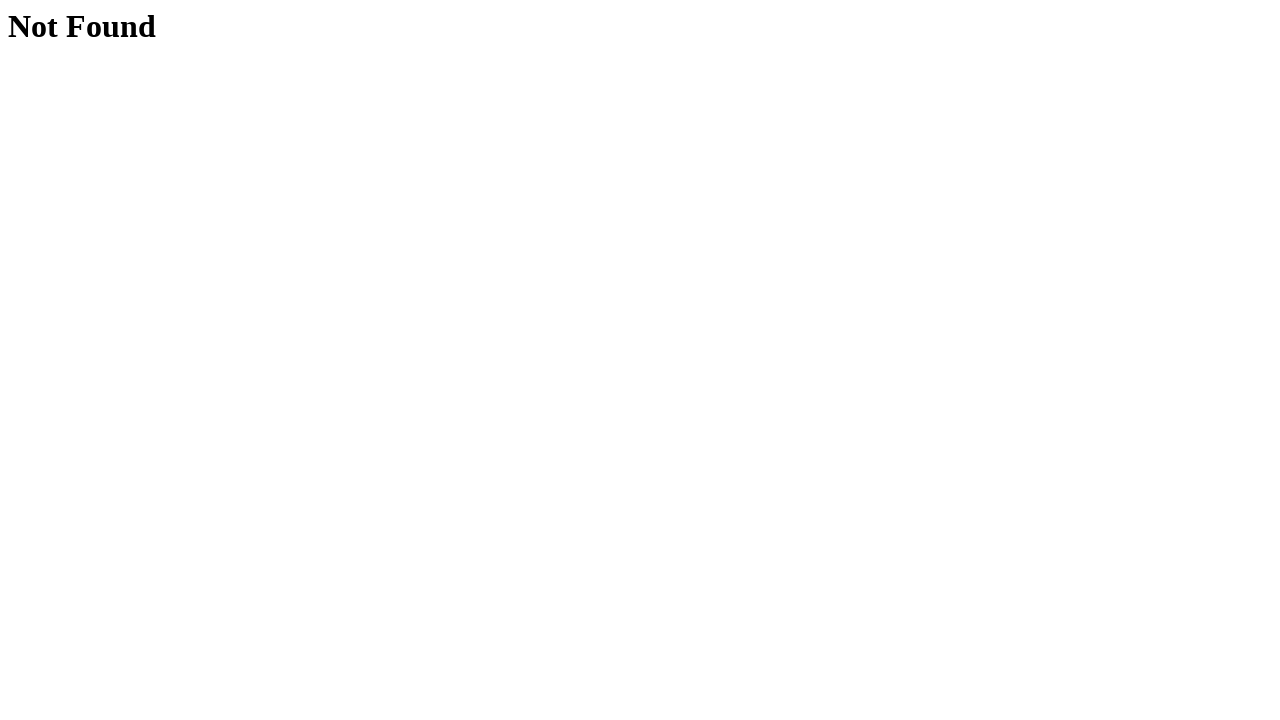

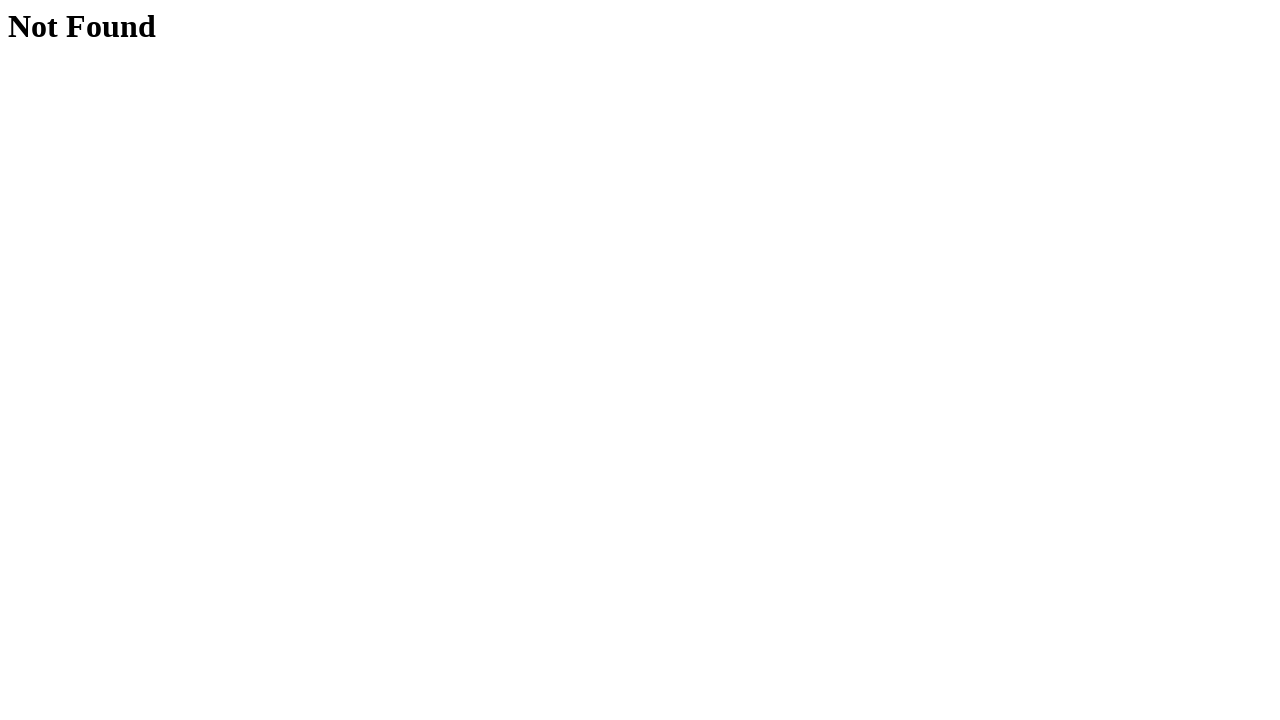